Tests dynamic loading functionality by clicking the start button and waiting for a "Hello World!" message to appear after loading completes.

Starting URL: http://the-internet.herokuapp.com/dynamic_loading/2

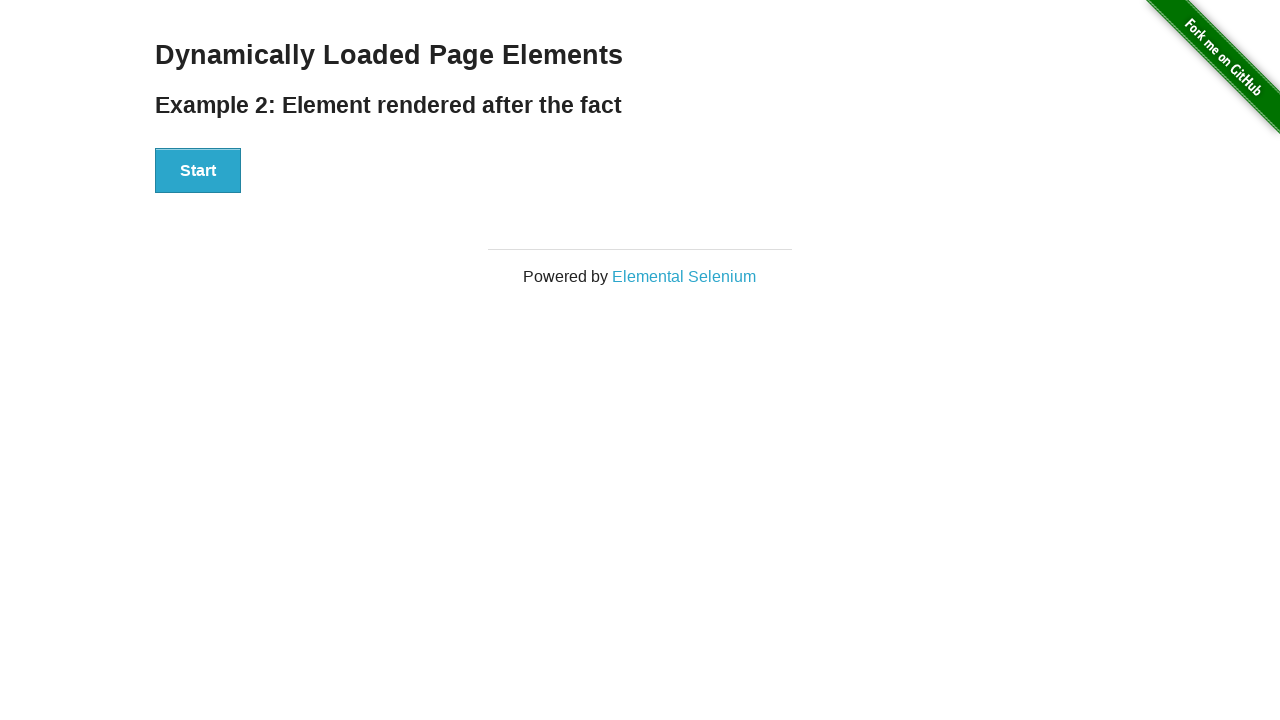

Clicked the start button to begin dynamic loading at (198, 171) on #start button
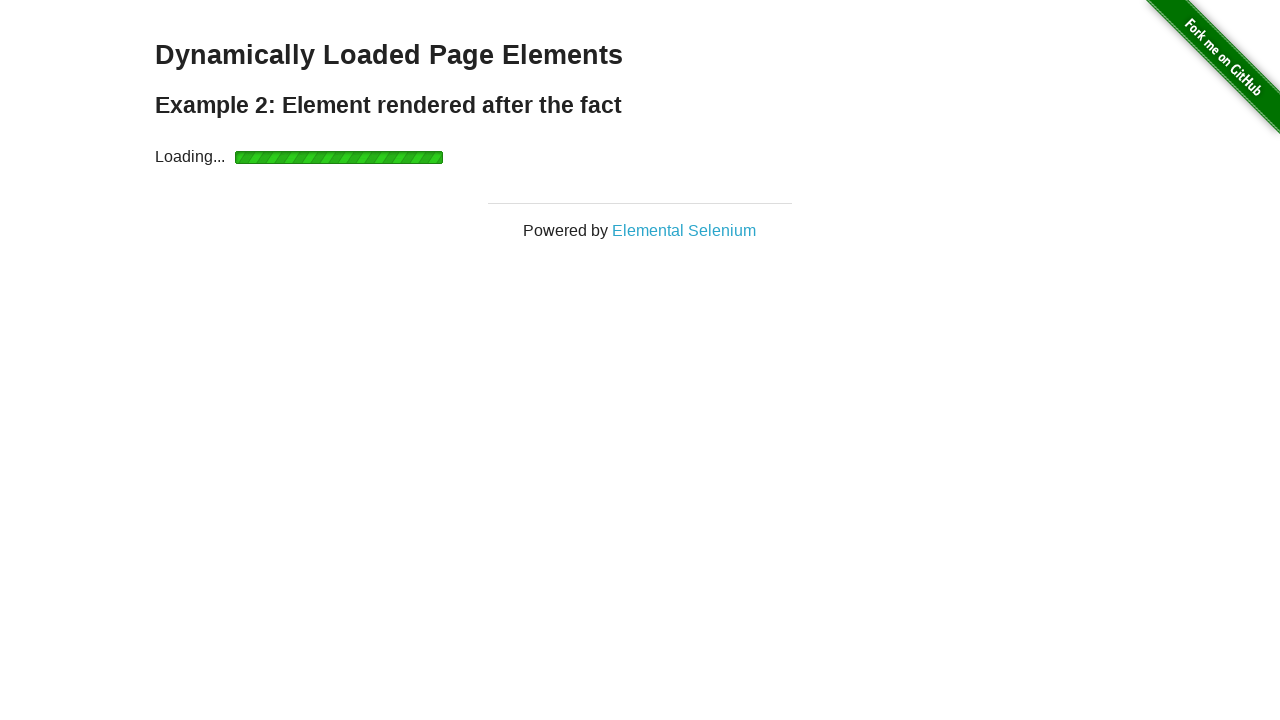

Waited for finish element to become visible after loading completes
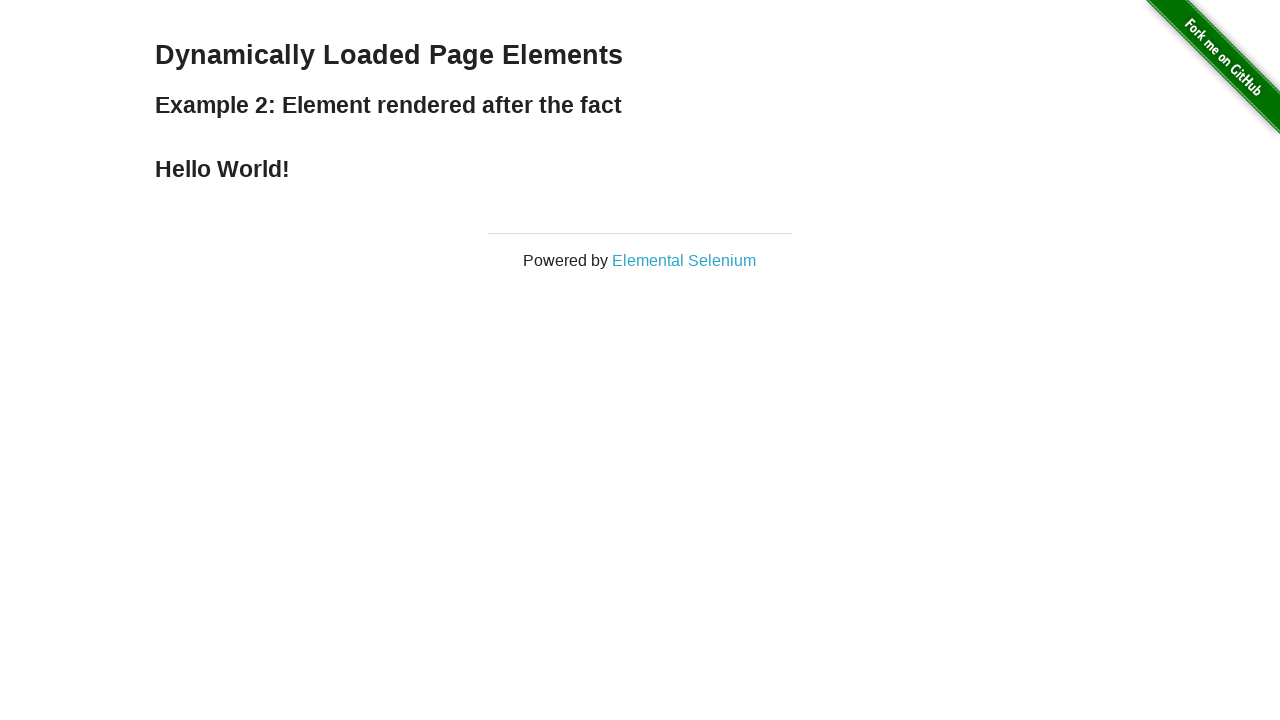

Located the finish element containing 'Hello World!' message
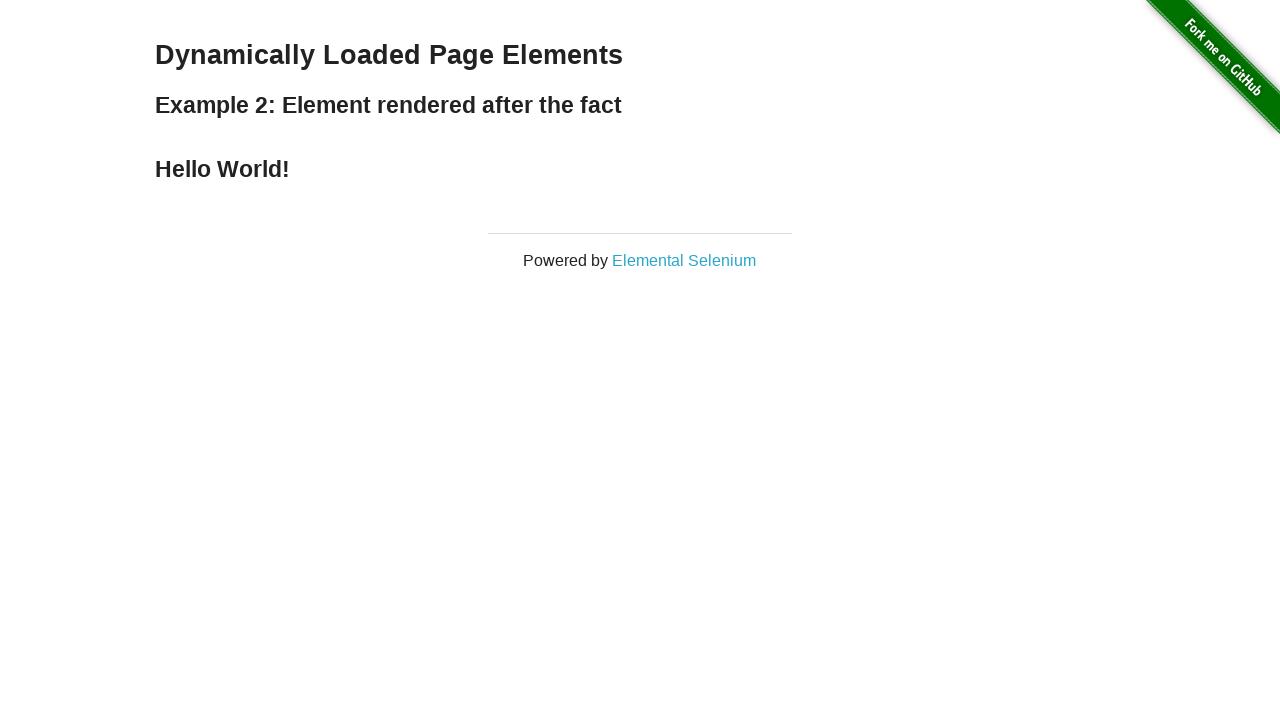

Confirmed finish element with 'Hello World!' message is visible
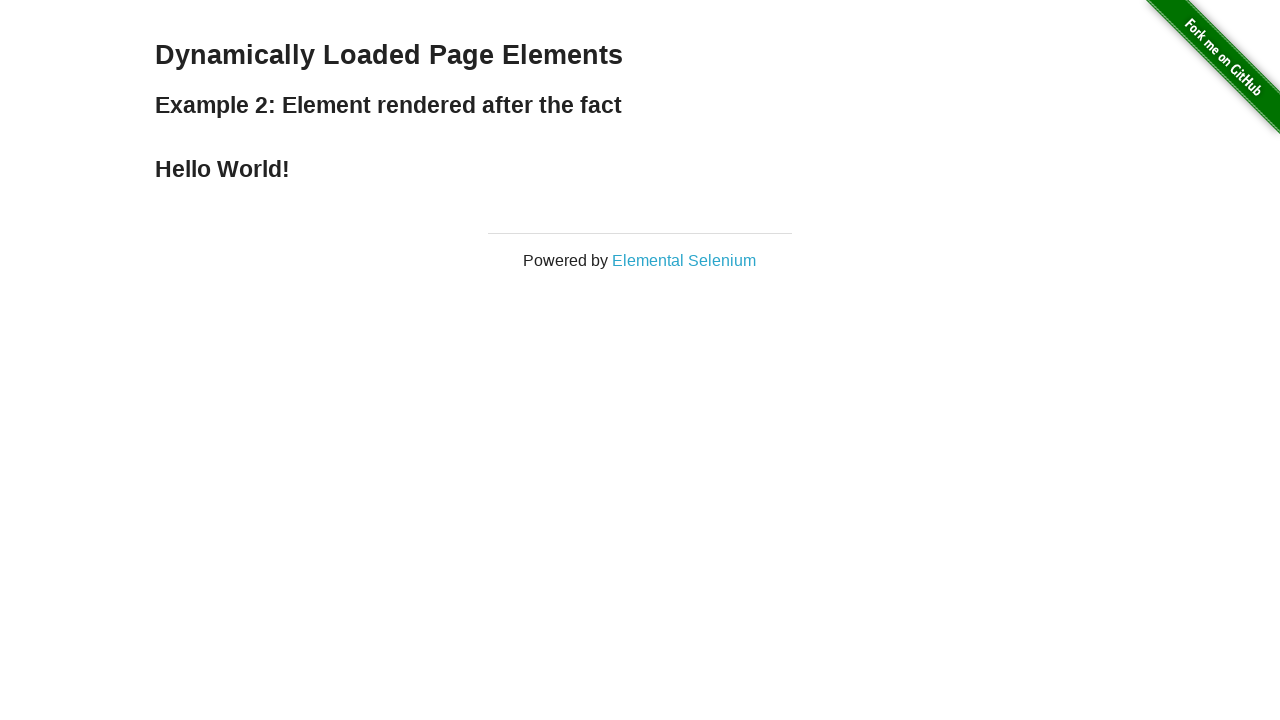

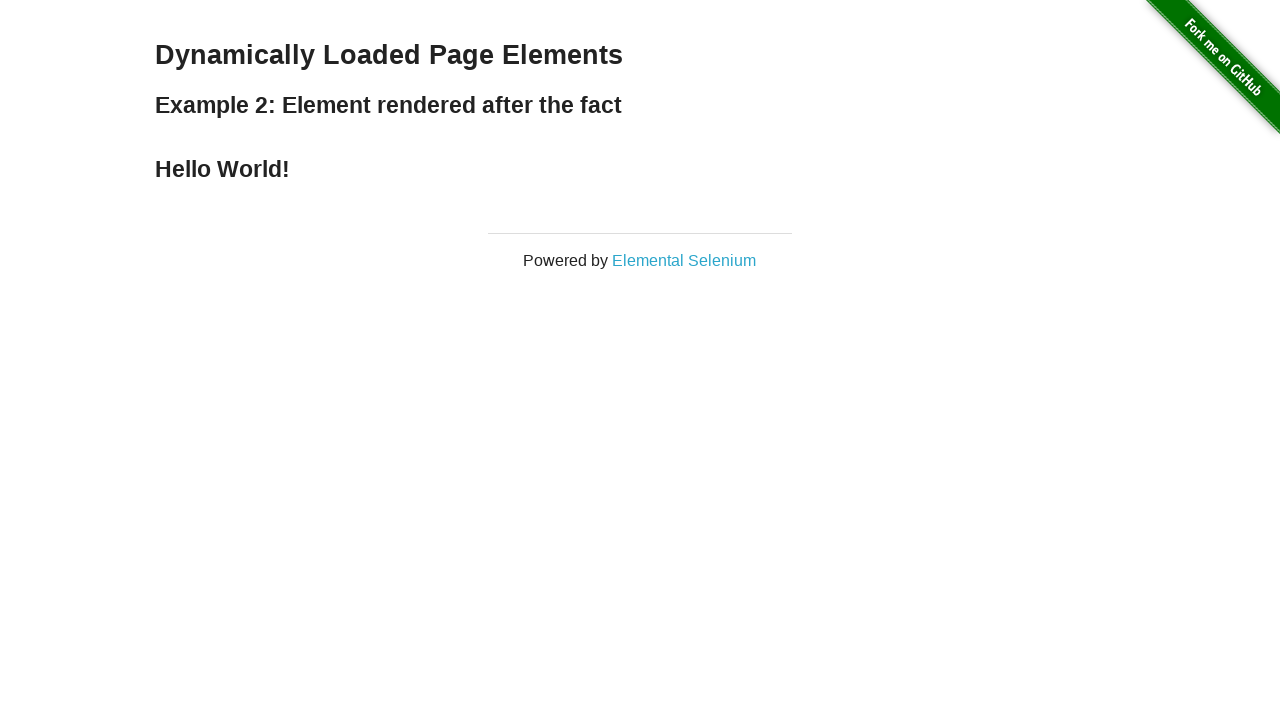